Tests that a user can mark a todo item as completed by clicking the checkbox

Starting URL: https://todomvc.com/examples/react/dist/#/

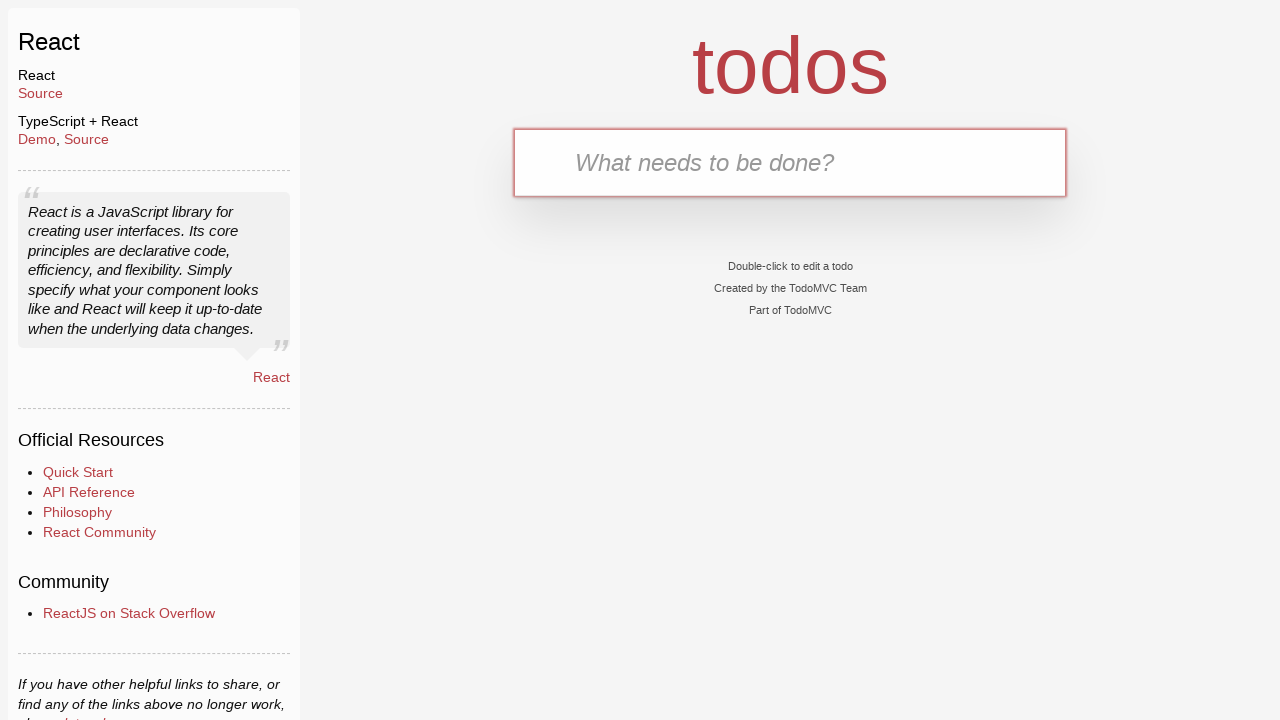

Clicked on the new todo input field at (790, 162) on input.new-todo
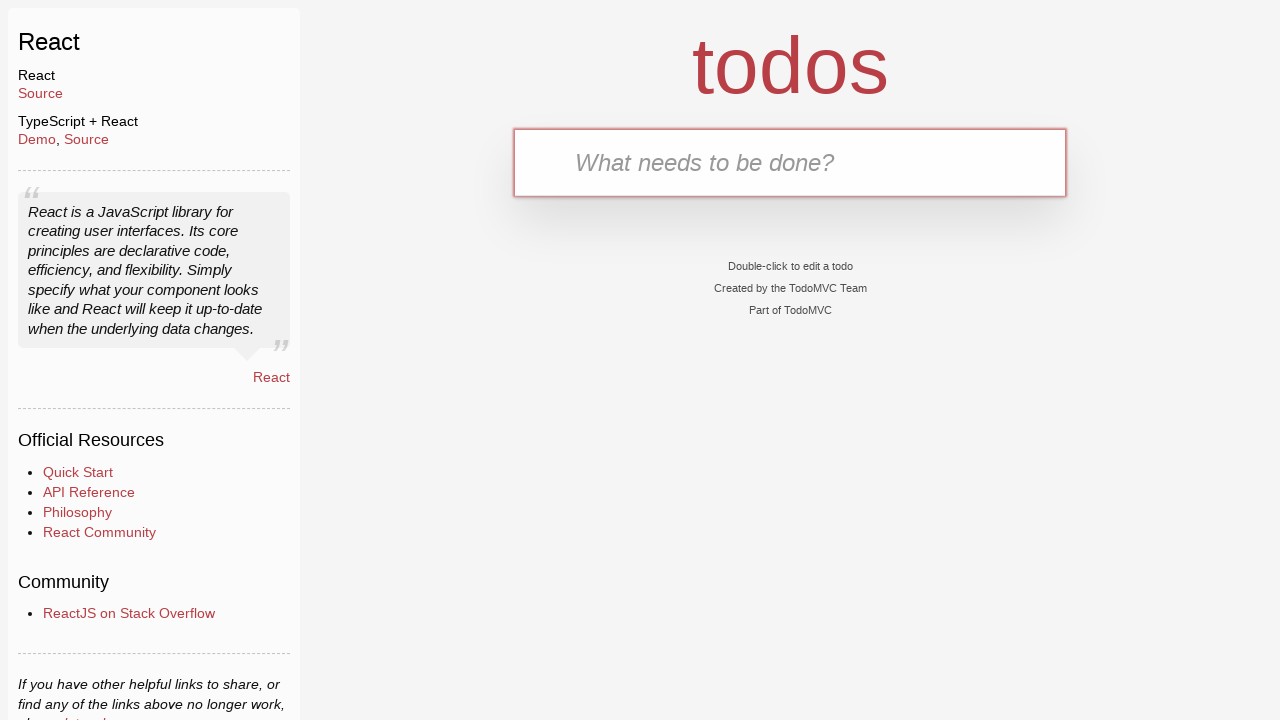

Filled input field with 'Make a cup of coffee' on input.new-todo
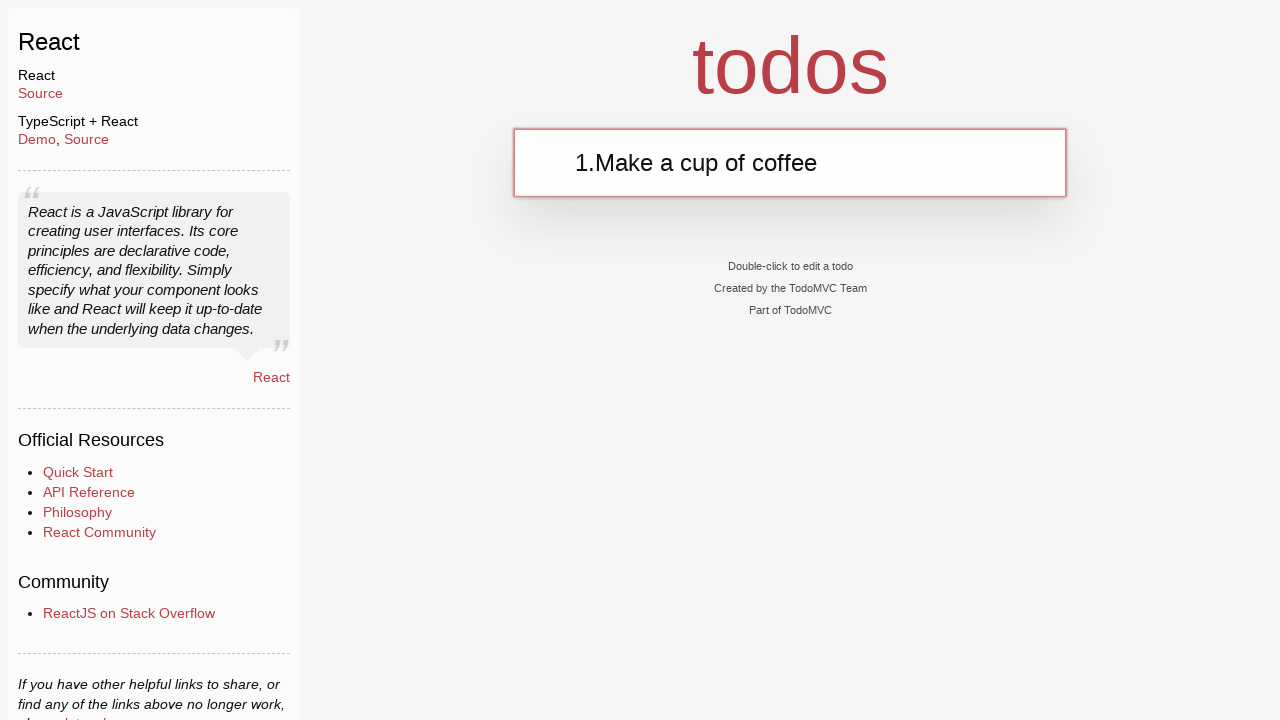

Pressed Enter to create the todo item on input.new-todo
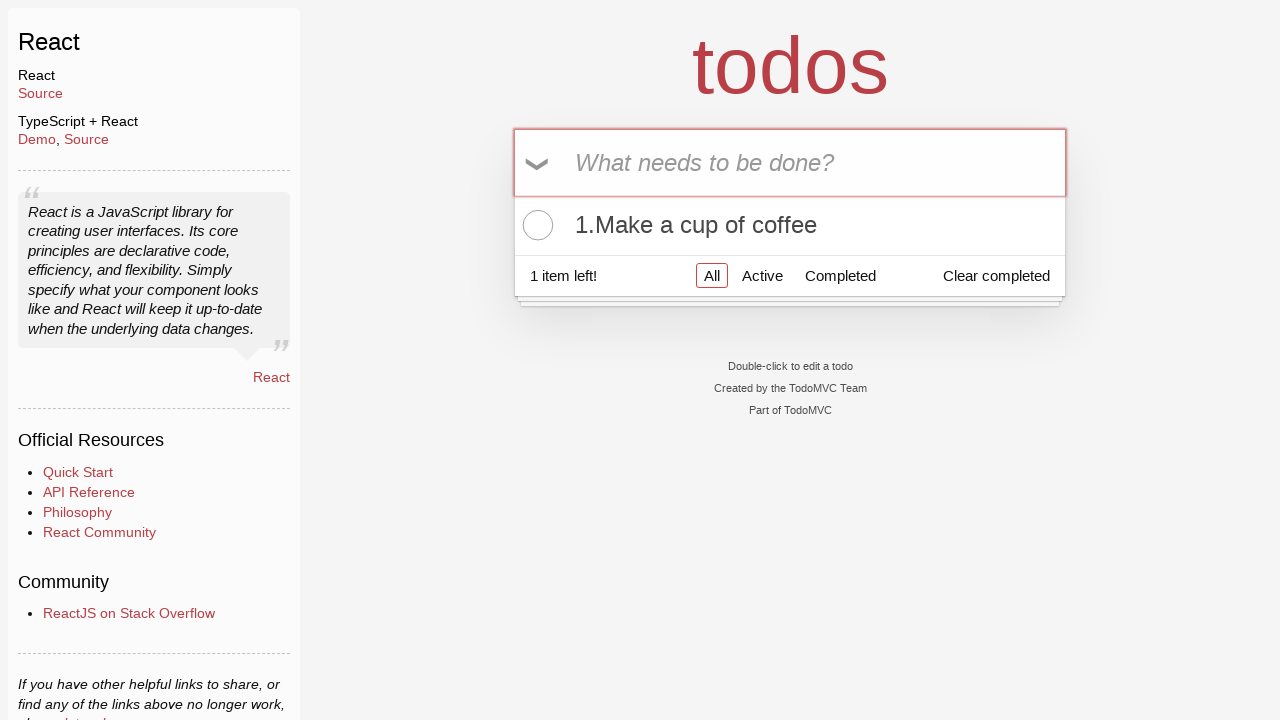

Clicked checkbox to mark todo item as completed at (535, 225) on input.toggle
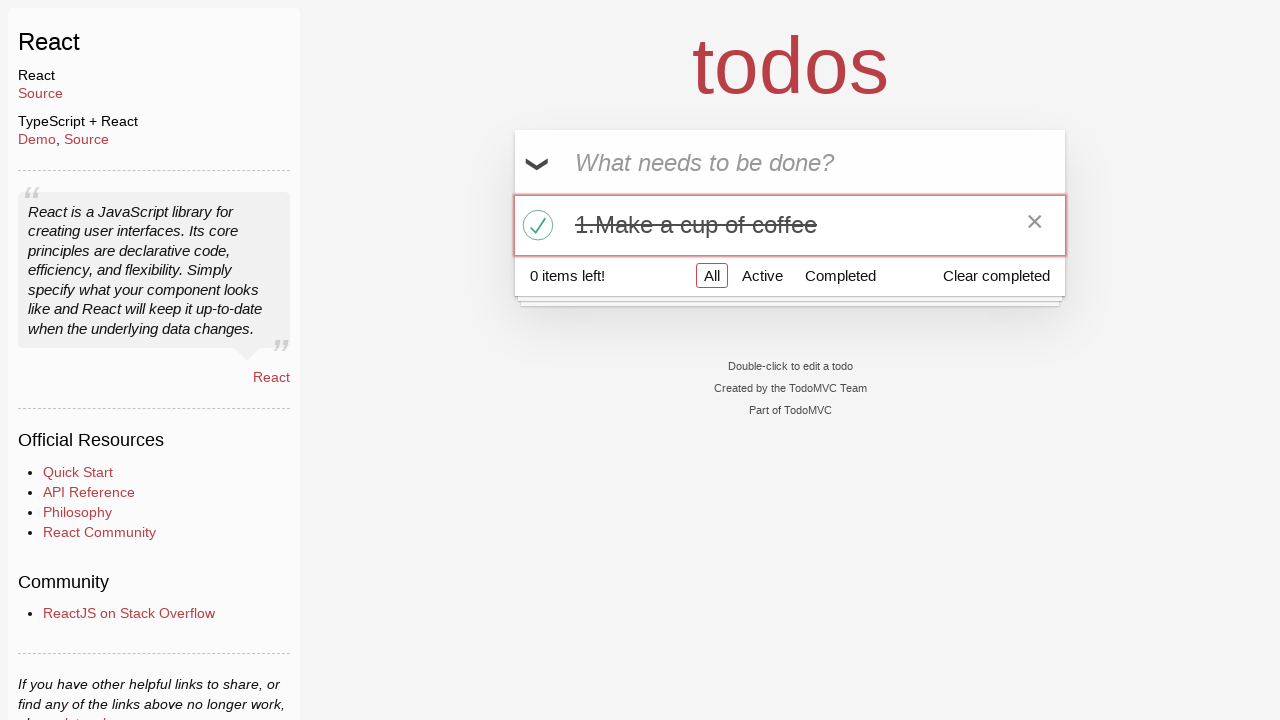

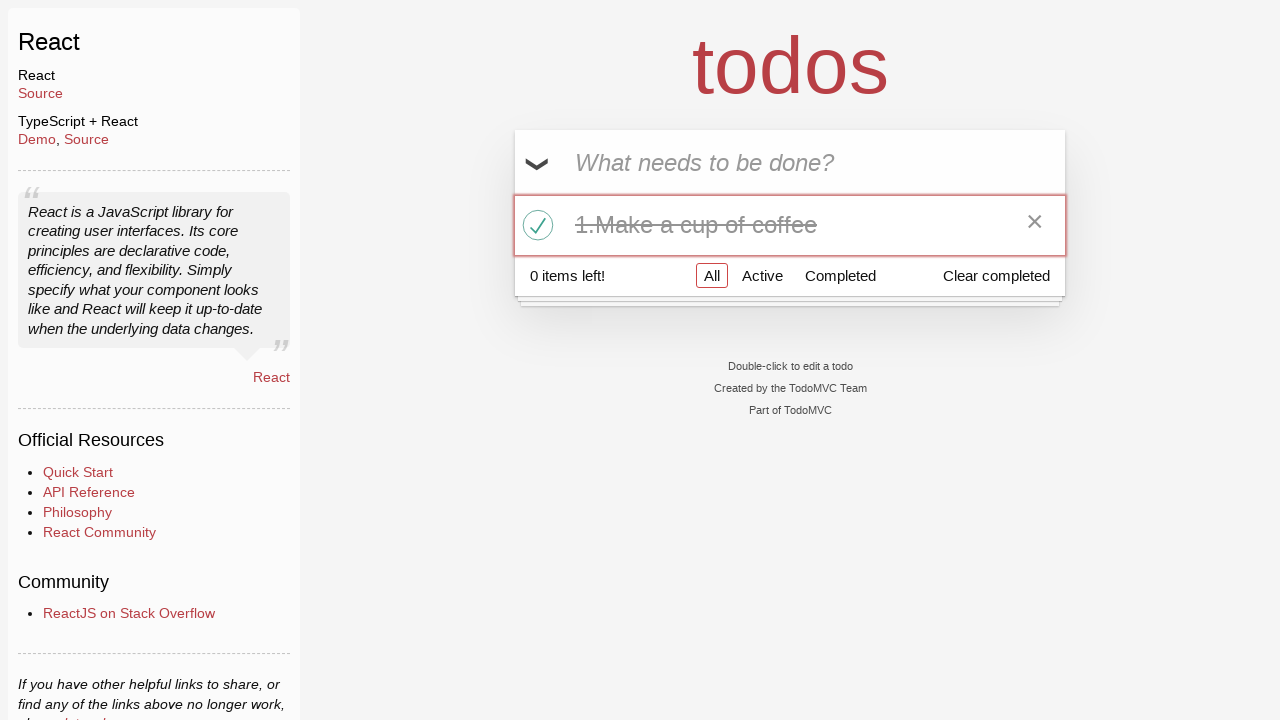